Tests browser window switching functionality by clicking a button to open a new window, switching to the child window, verifying its heading text, closing the child window, and switching back to the parent window.

Starting URL: https://demoqa.com/browser-windows

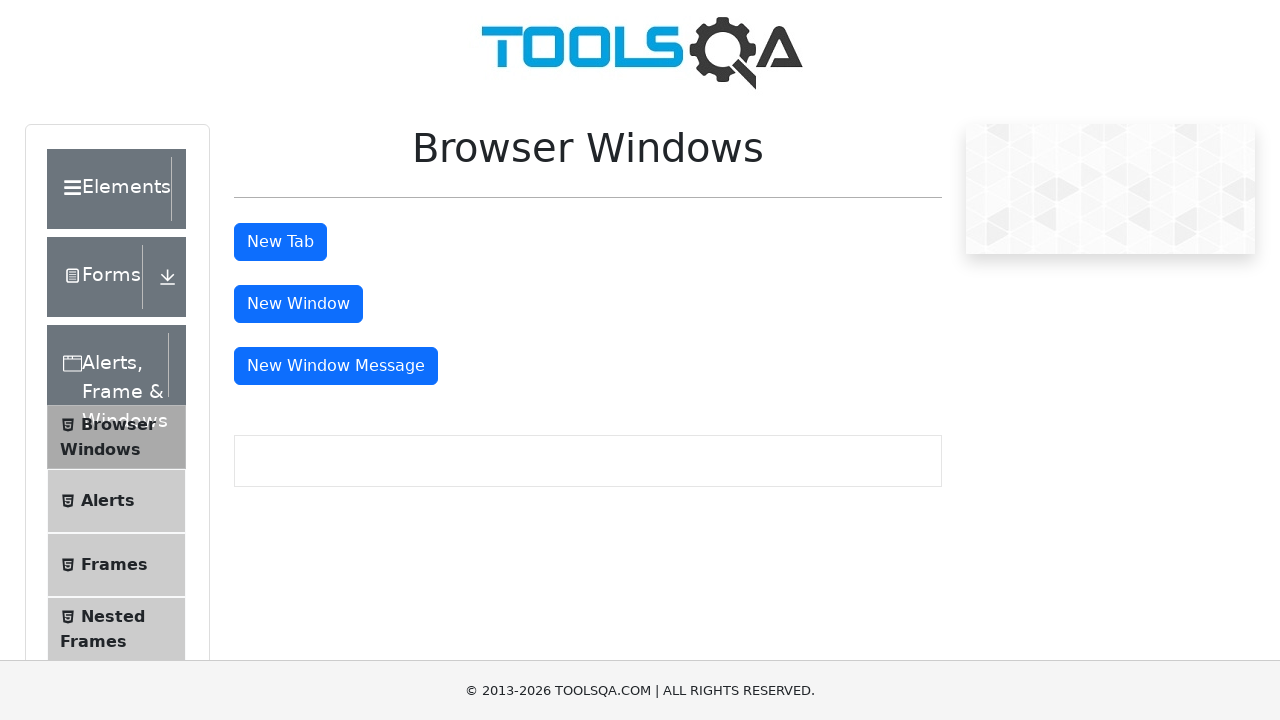

Clicked 'New Window' button to open child window at (298, 304) on #windowButton
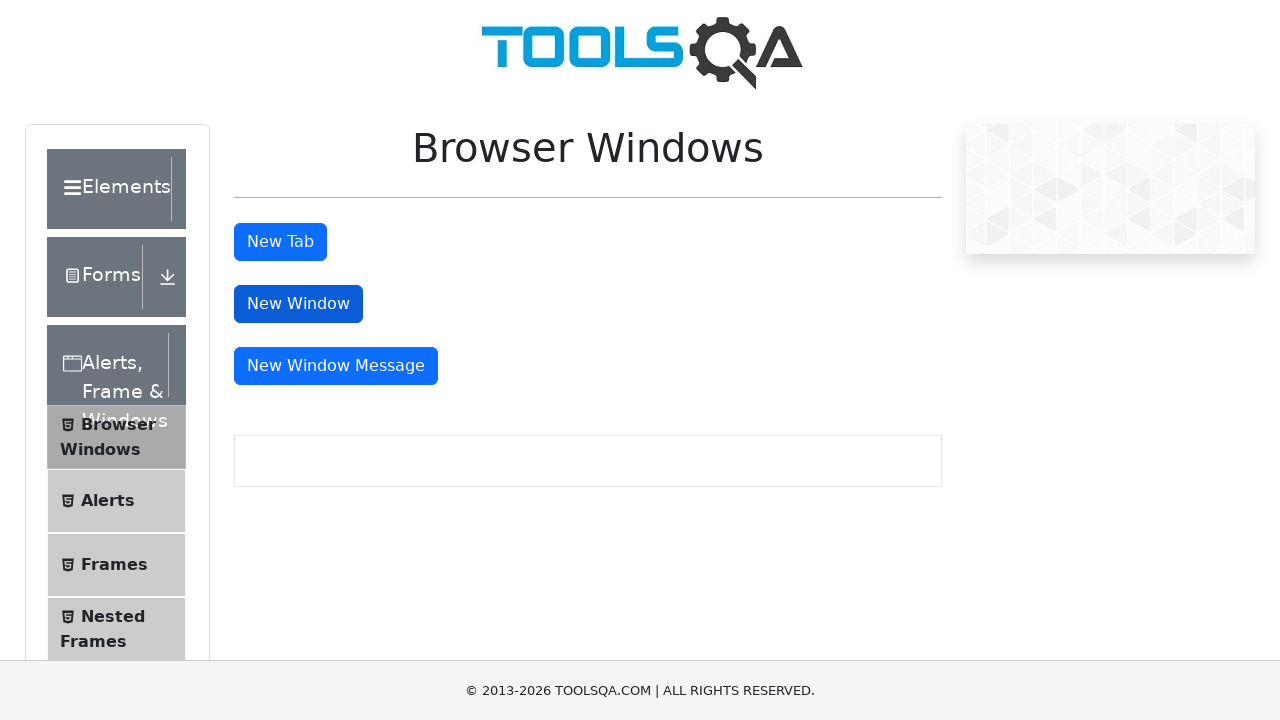

Child window opened and captured
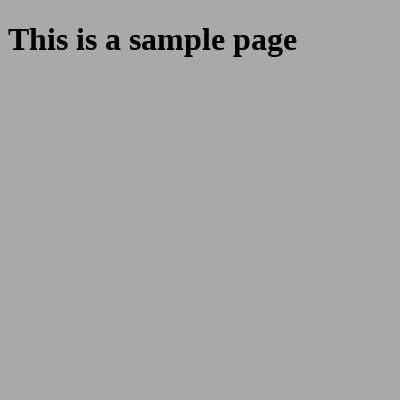

Child window heading element loaded
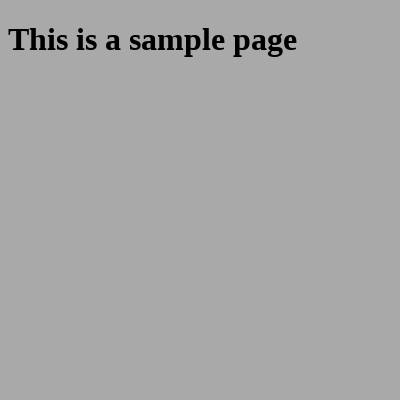

Retrieved heading text from child window: 'This is a sample page'
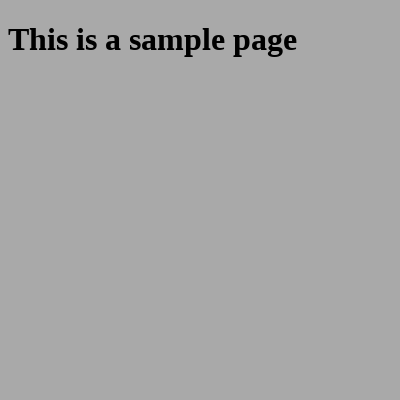

Child window closed
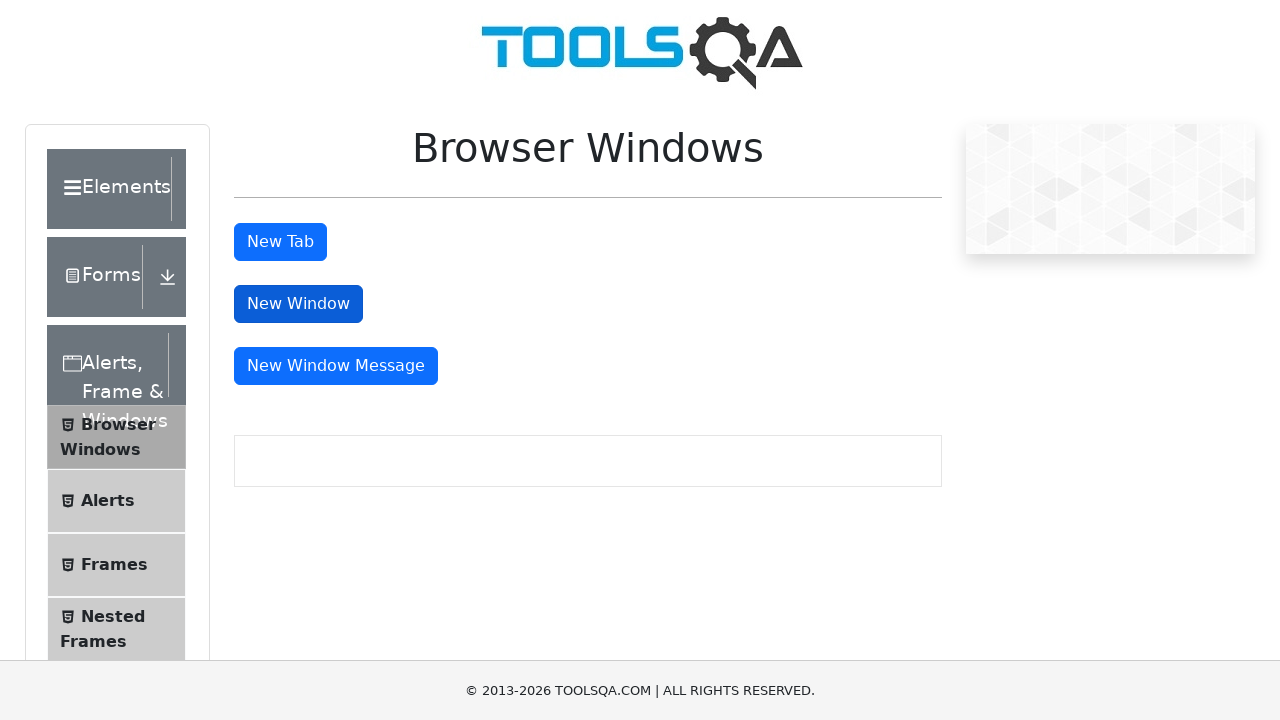

Parent window verified - 'New Window' button still present
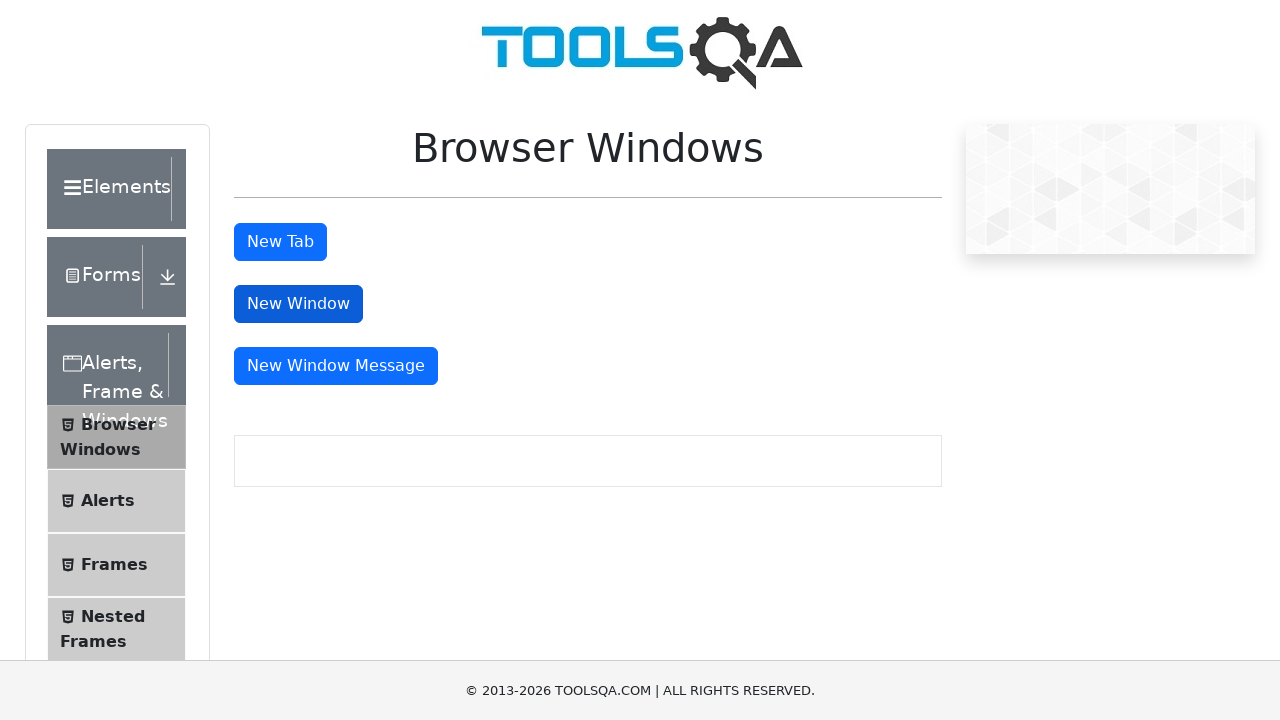

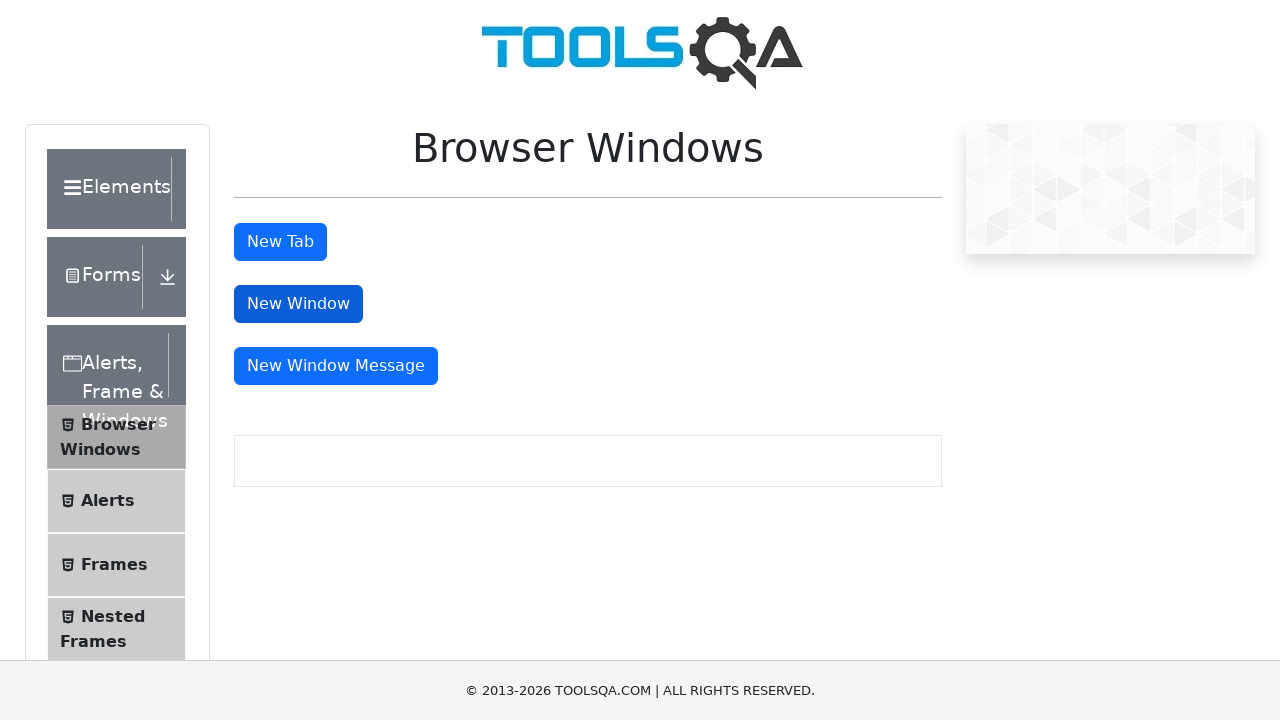